Navigates to the Oscar Winning Films page and clicks through different year tabs to load film data for each year.

Starting URL: https://www.scrapethissite.com/pages/

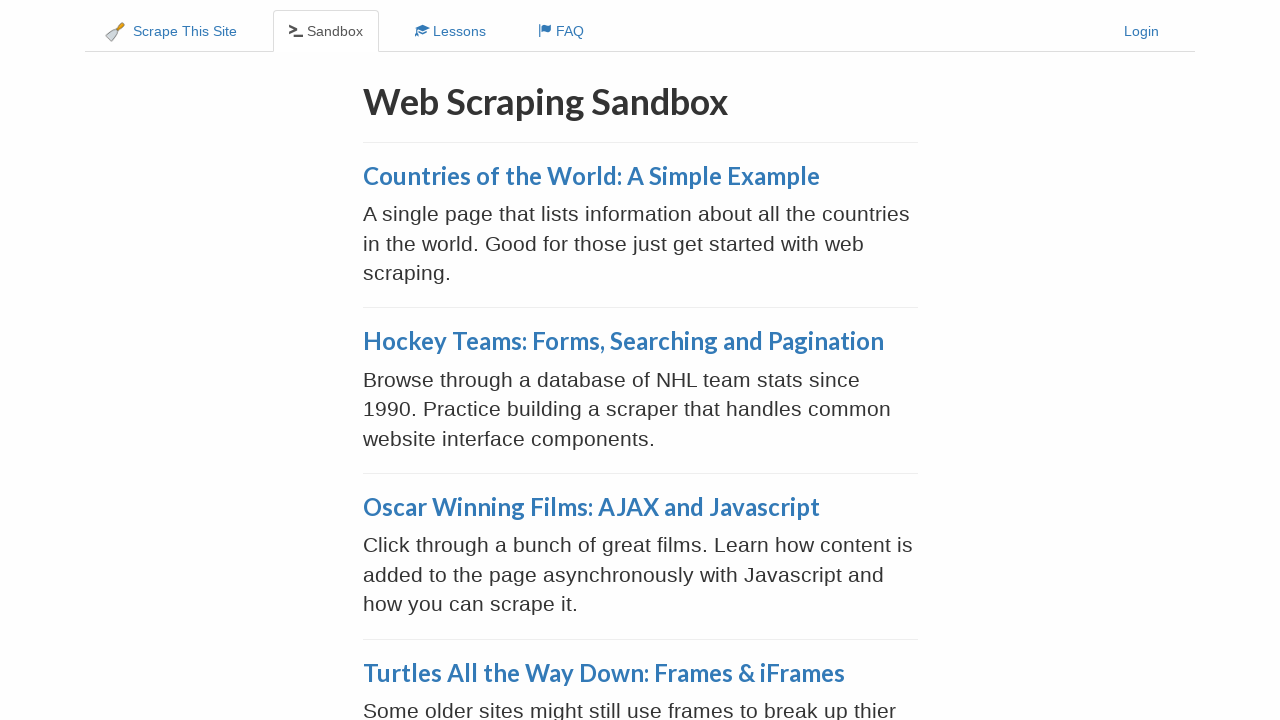

Clicked on 'Oscar Winning Films: AJAX and Javascript' link at (591, 507) on a:has-text('Oscar Winning Films')
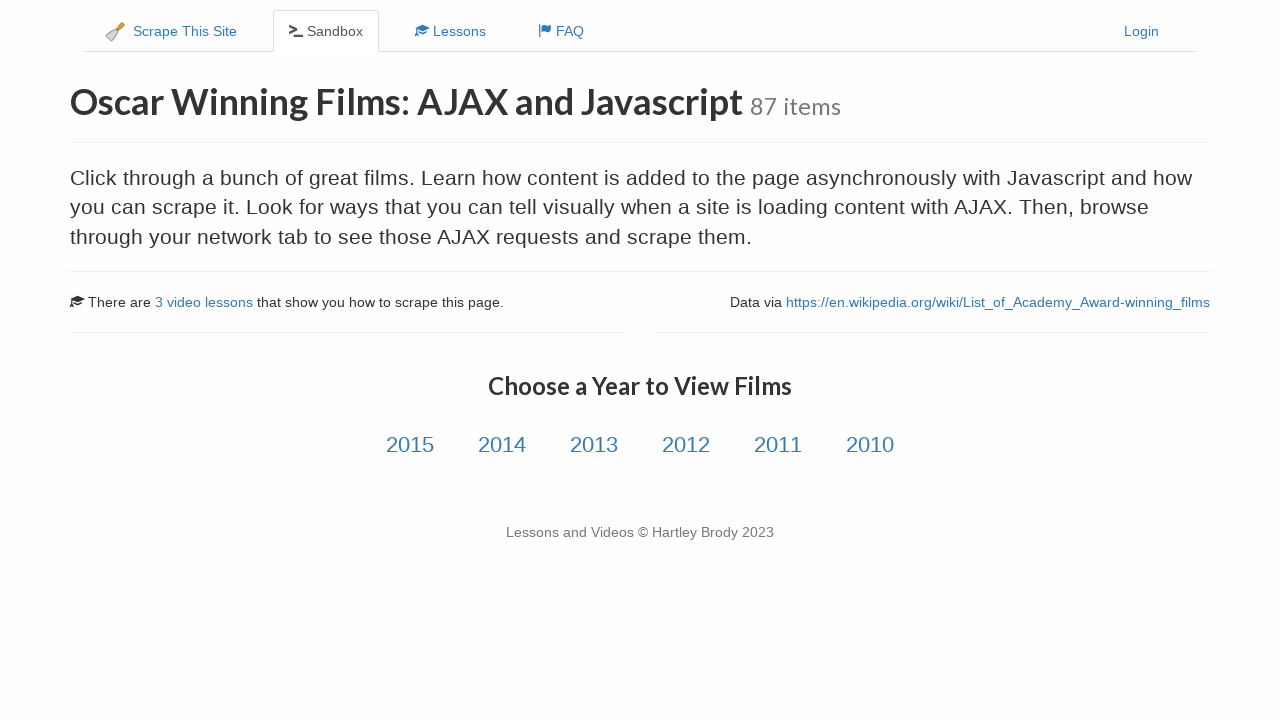

Year tabs appeared on the page
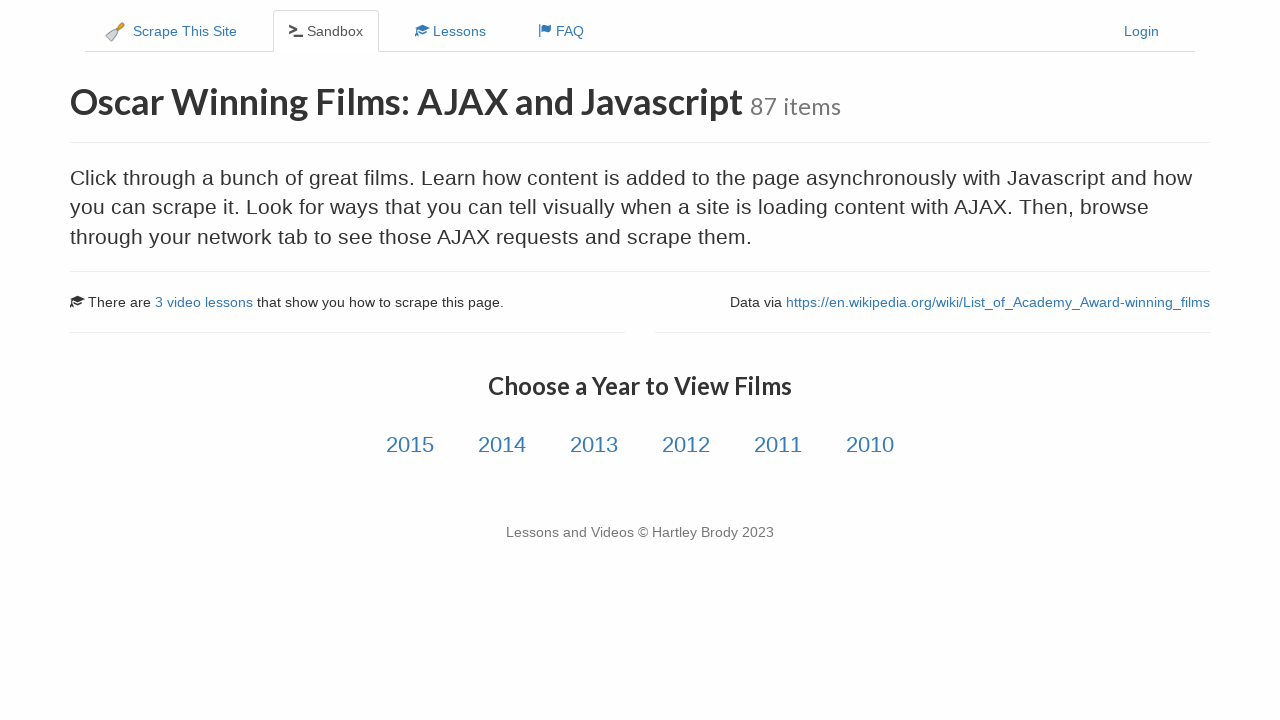

Located 6 year tabs
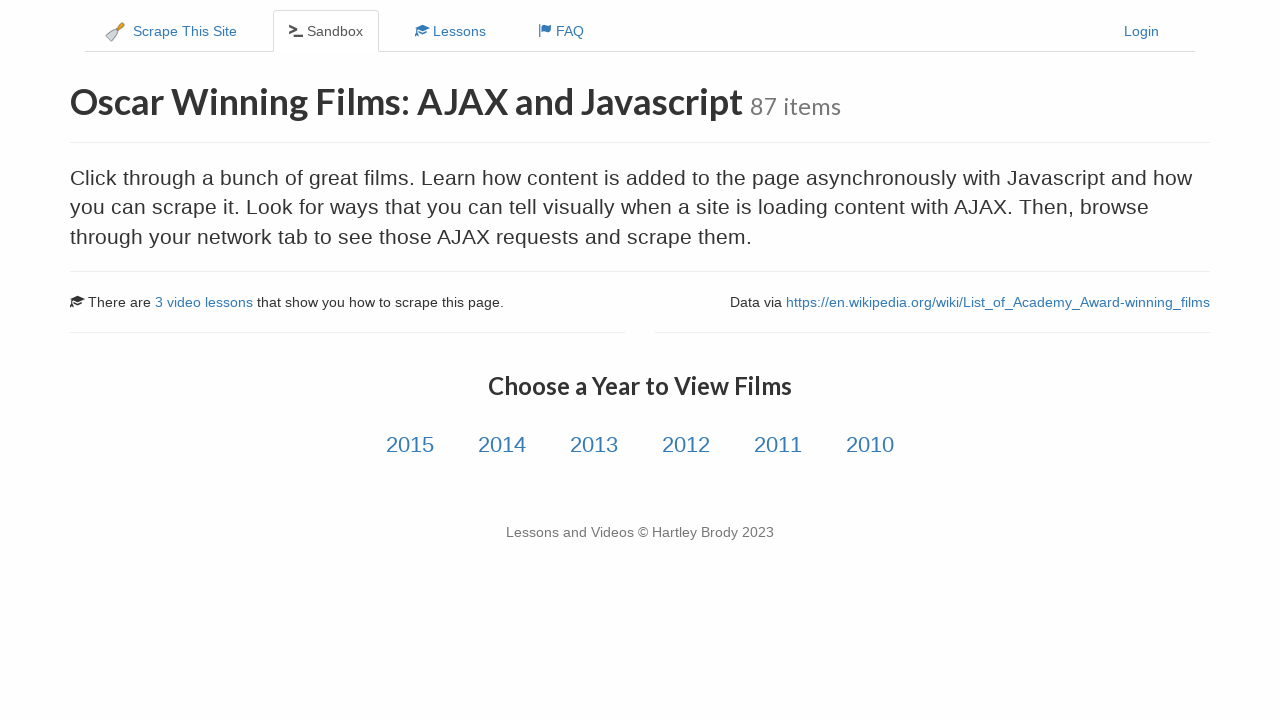

Clicked on year tab 1 of 5 at (410, 445) on div.col-md-12.text-center a >> nth=0
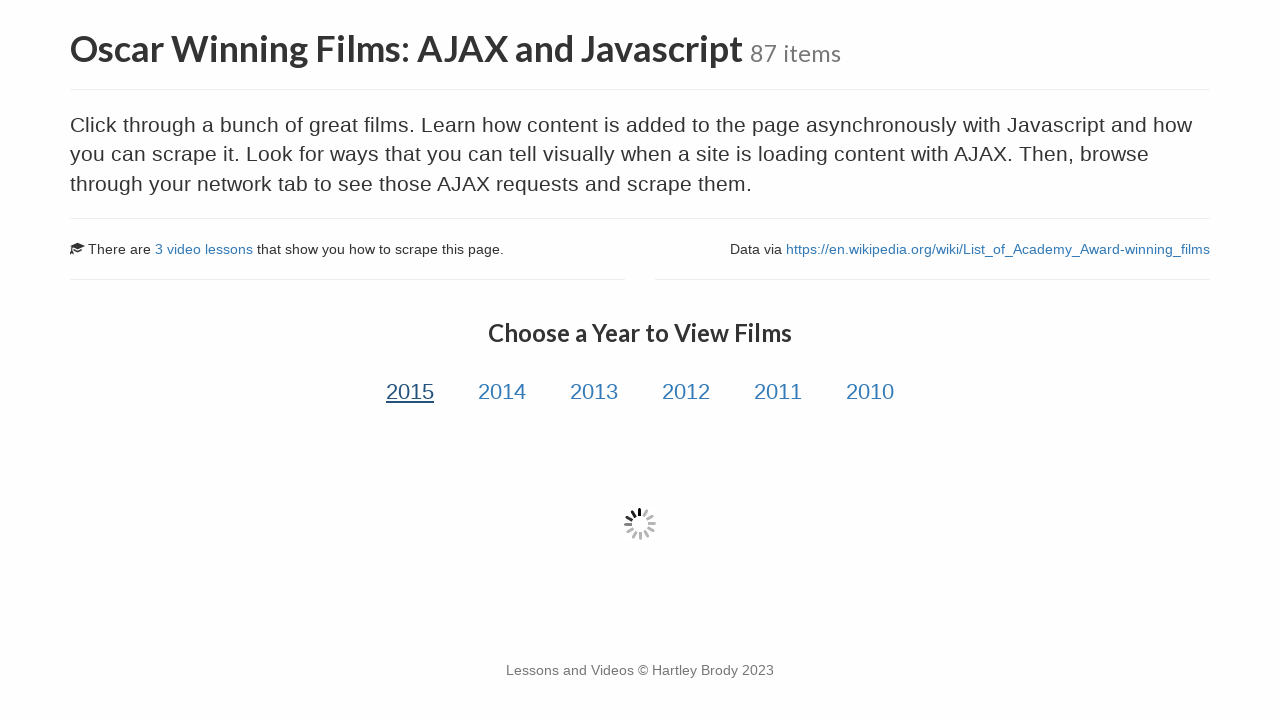

Film data loaded for year tab 1
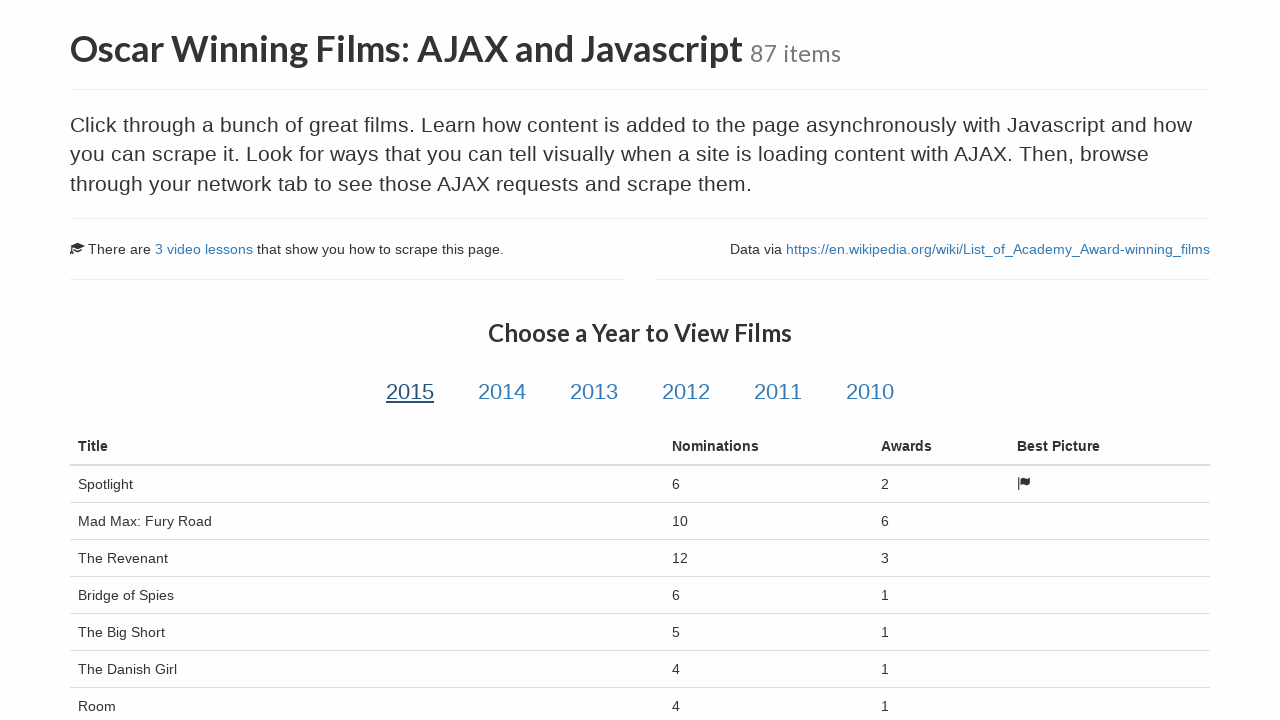

Clicked on year tab 2 of 5 at (502, 392) on div.col-md-12.text-center a >> nth=1
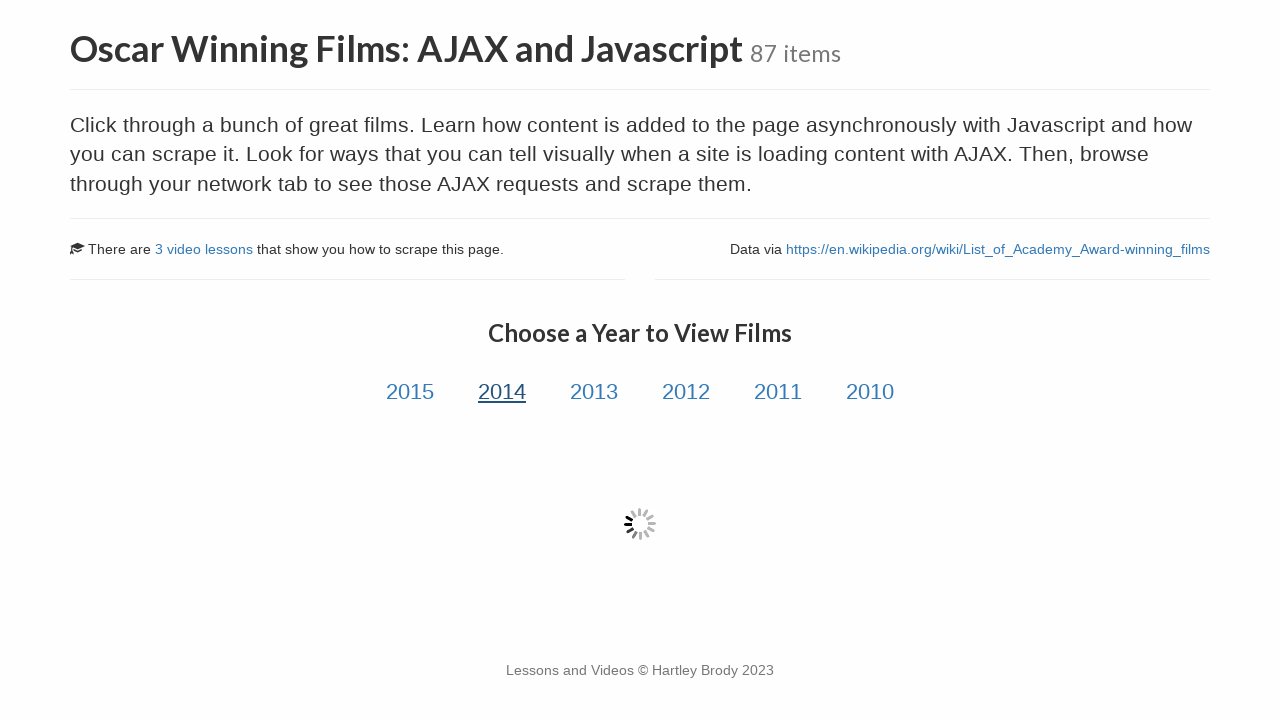

Film data loaded for year tab 2
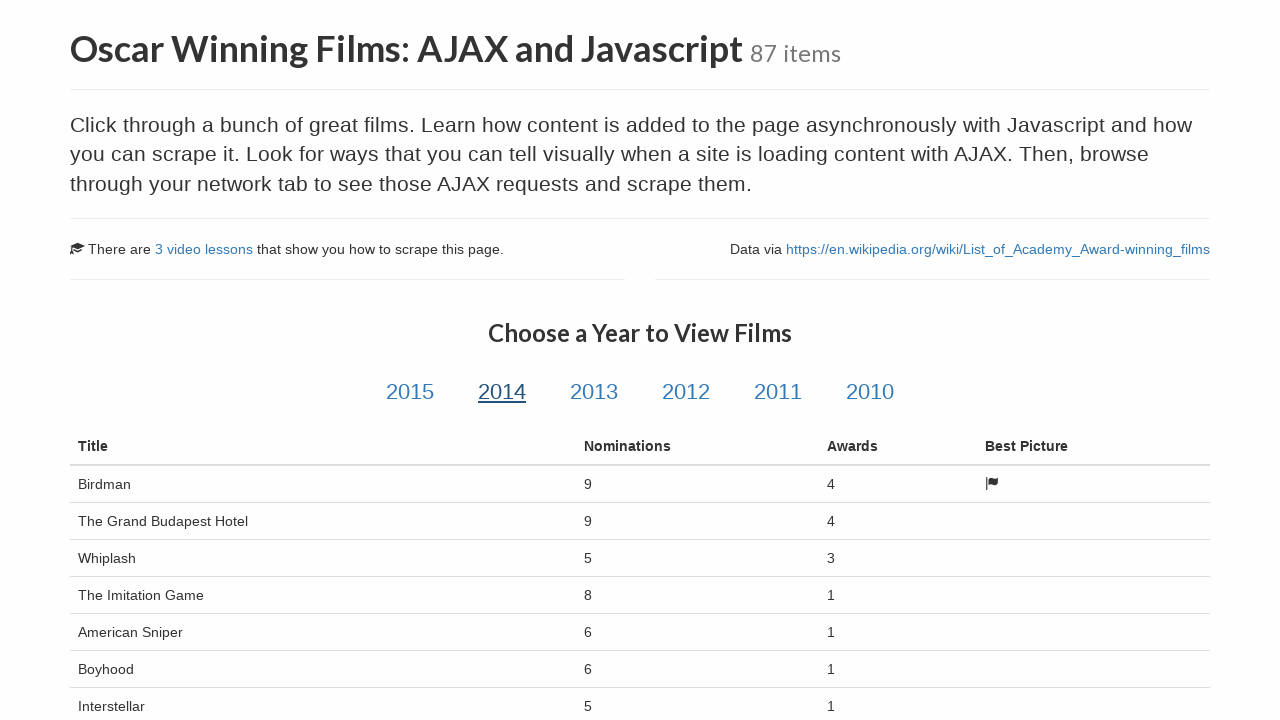

Clicked on year tab 3 of 5 at (594, 392) on div.col-md-12.text-center a >> nth=2
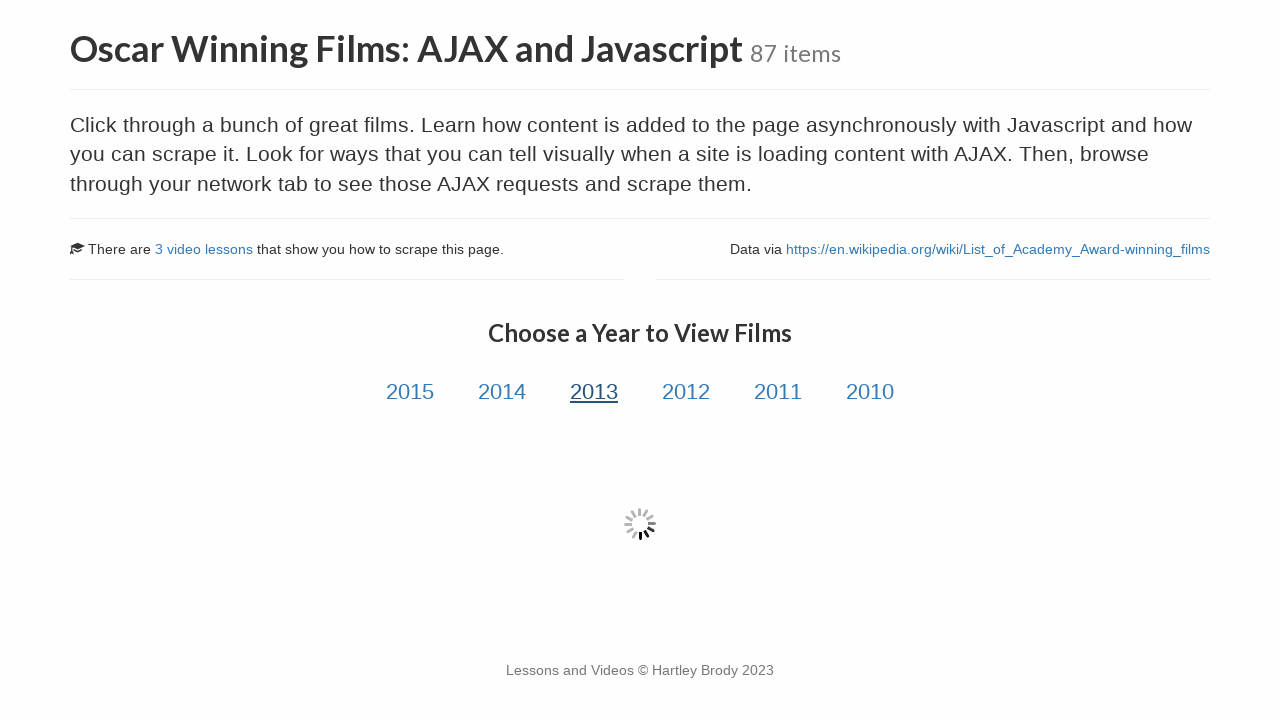

Film data loaded for year tab 3
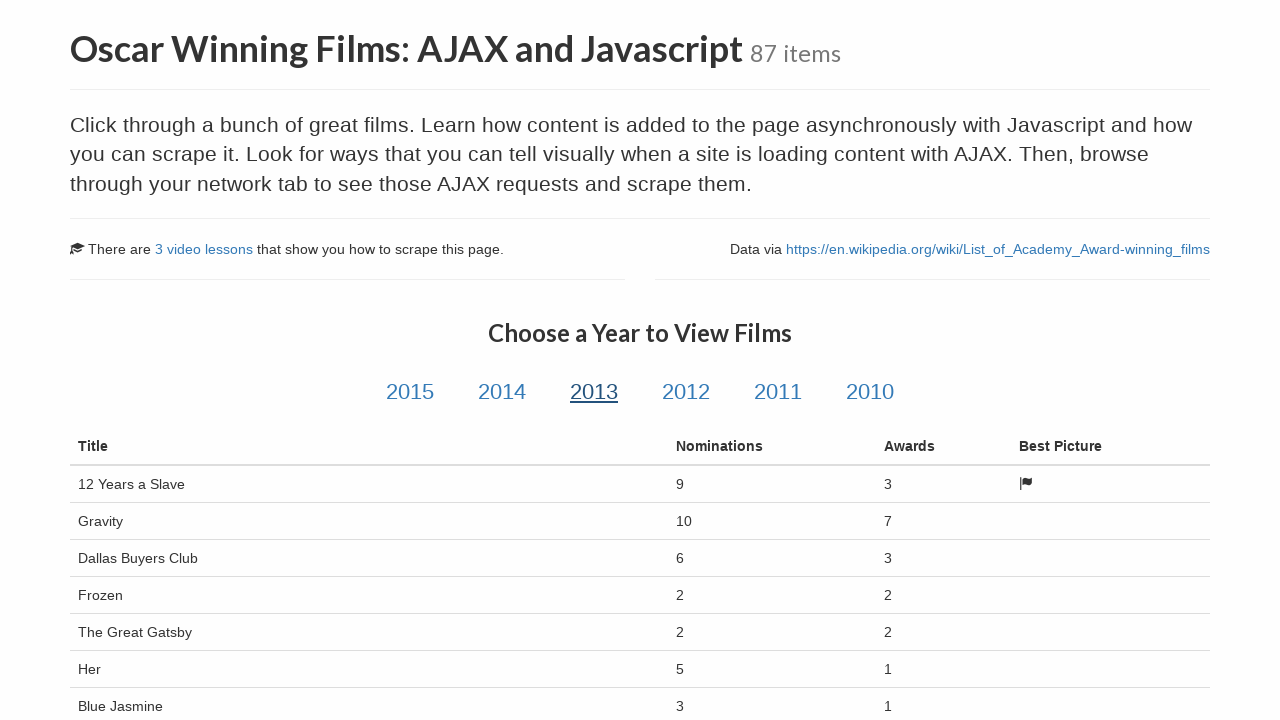

Clicked on year tab 4 of 5 at (686, 392) on div.col-md-12.text-center a >> nth=3
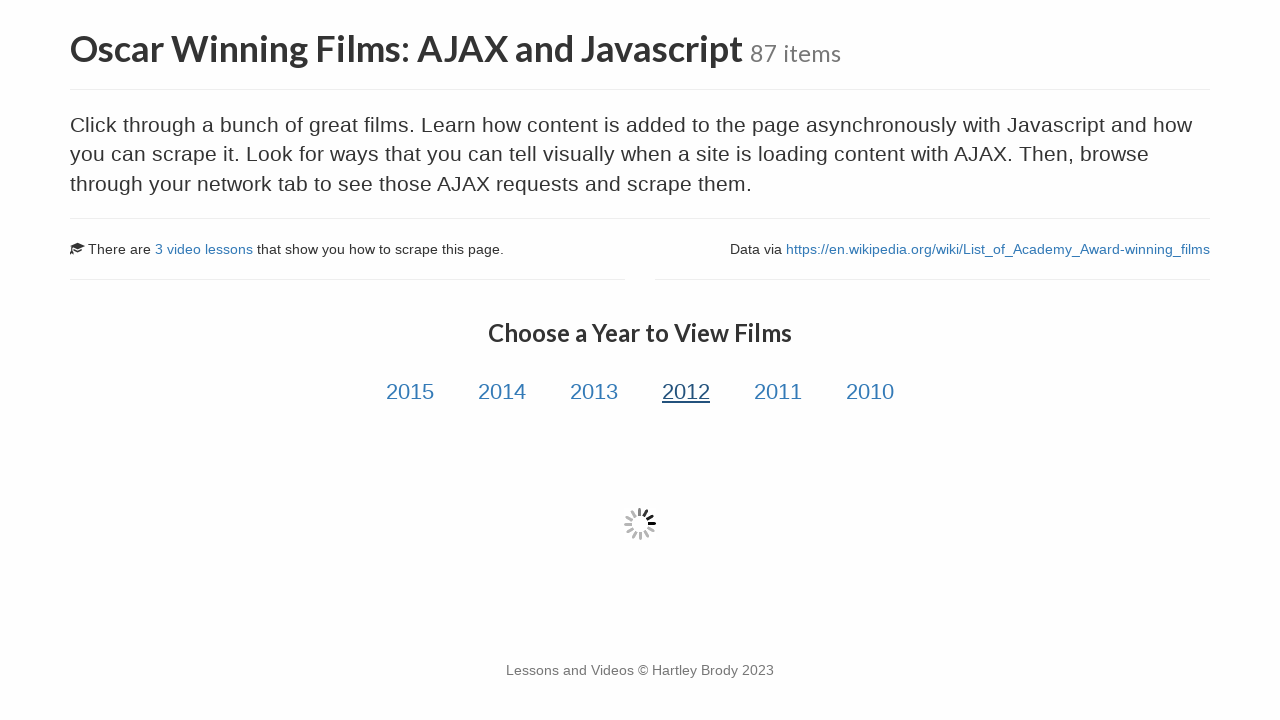

Film data loaded for year tab 4
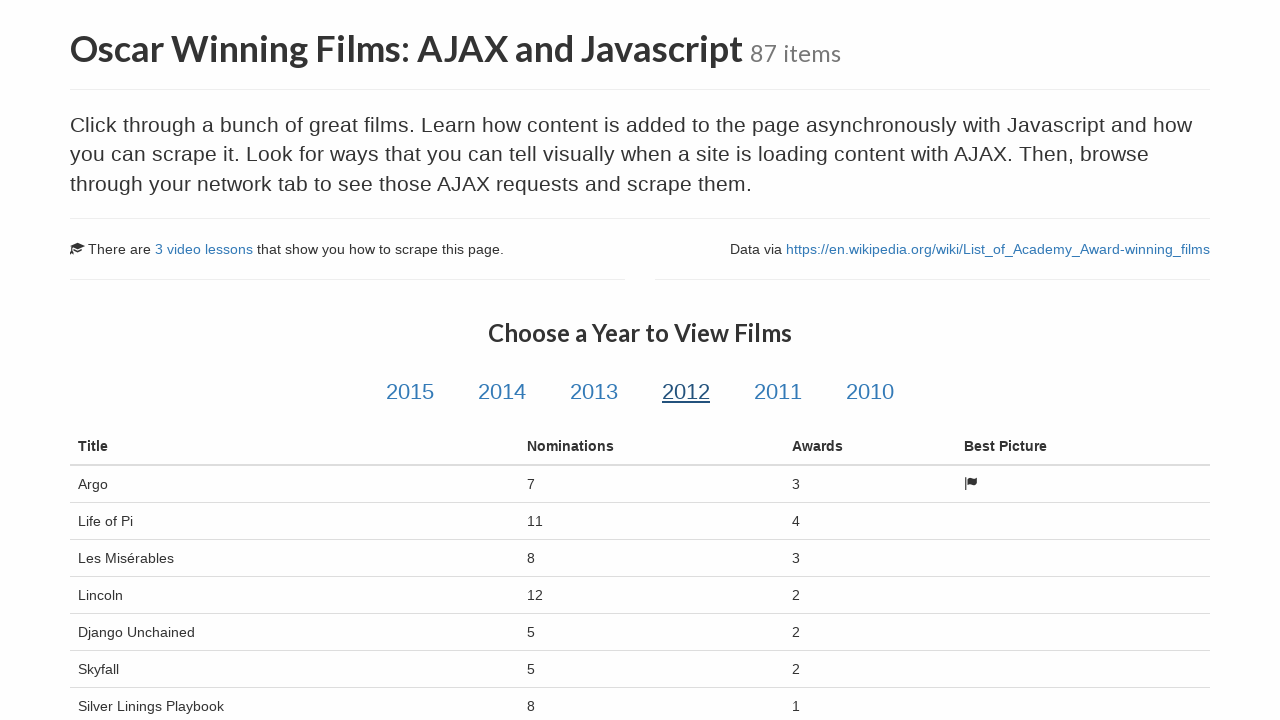

Clicked on year tab 5 of 5 at (778, 392) on div.col-md-12.text-center a >> nth=4
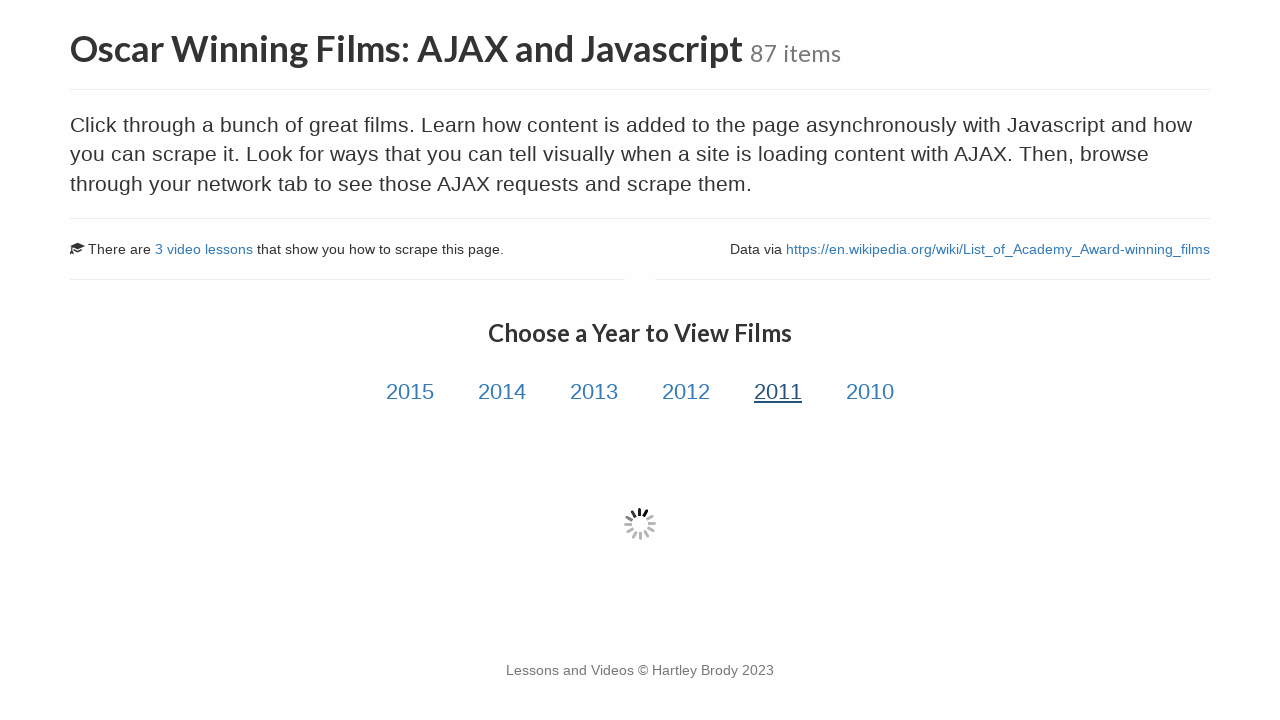

Film data loaded for year tab 5
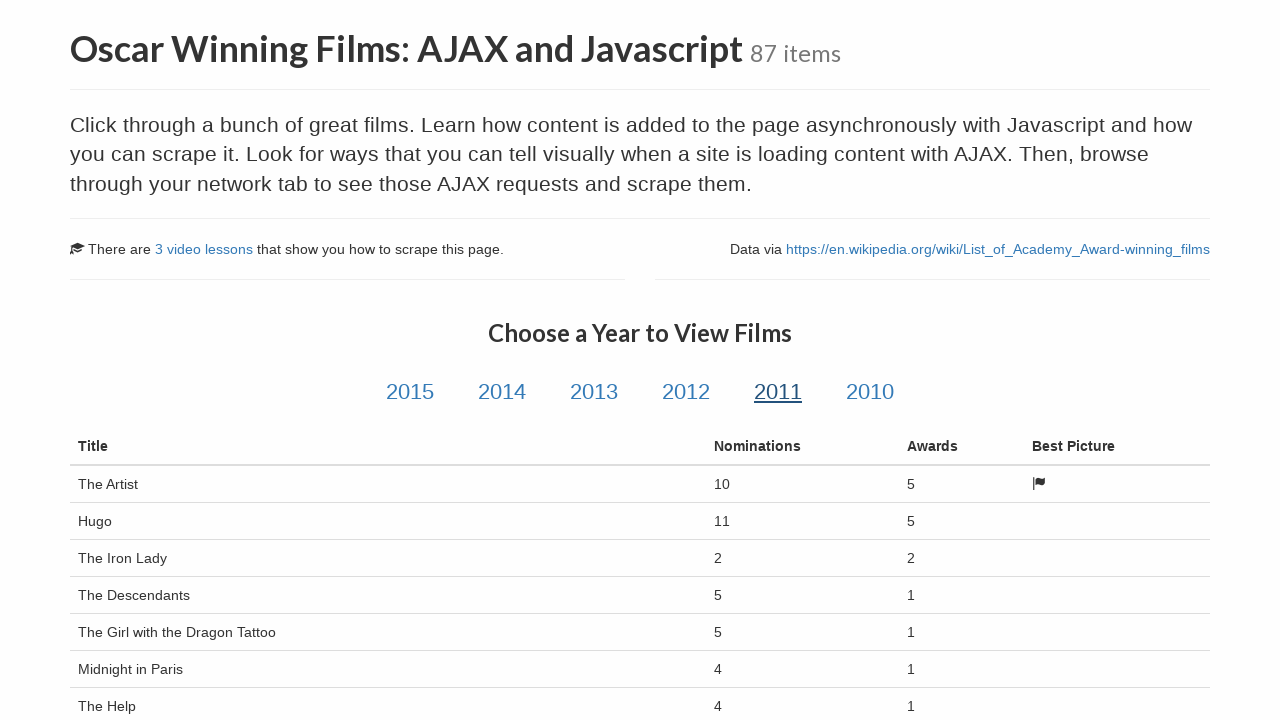

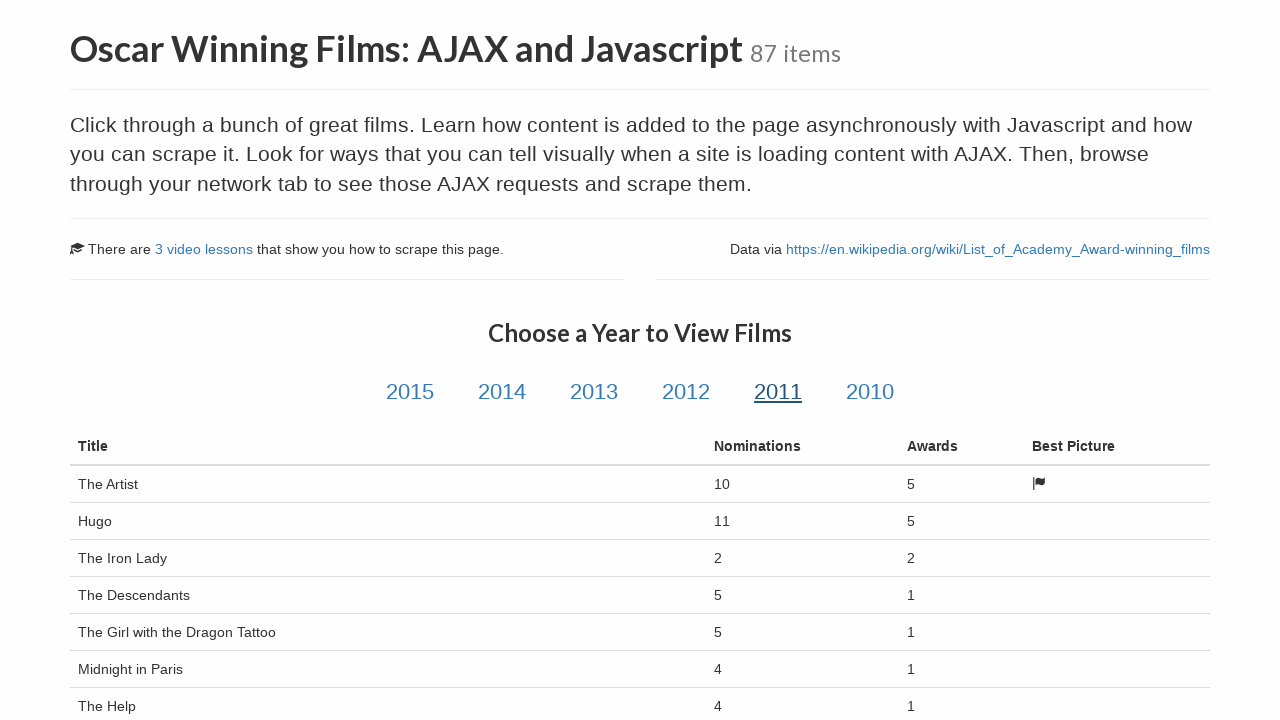